Tests slider functionality by dragging the slider element horizontally by 50 pixels

Starting URL: http://only-testing-blog.blogspot.com/2014/09/selectable.html

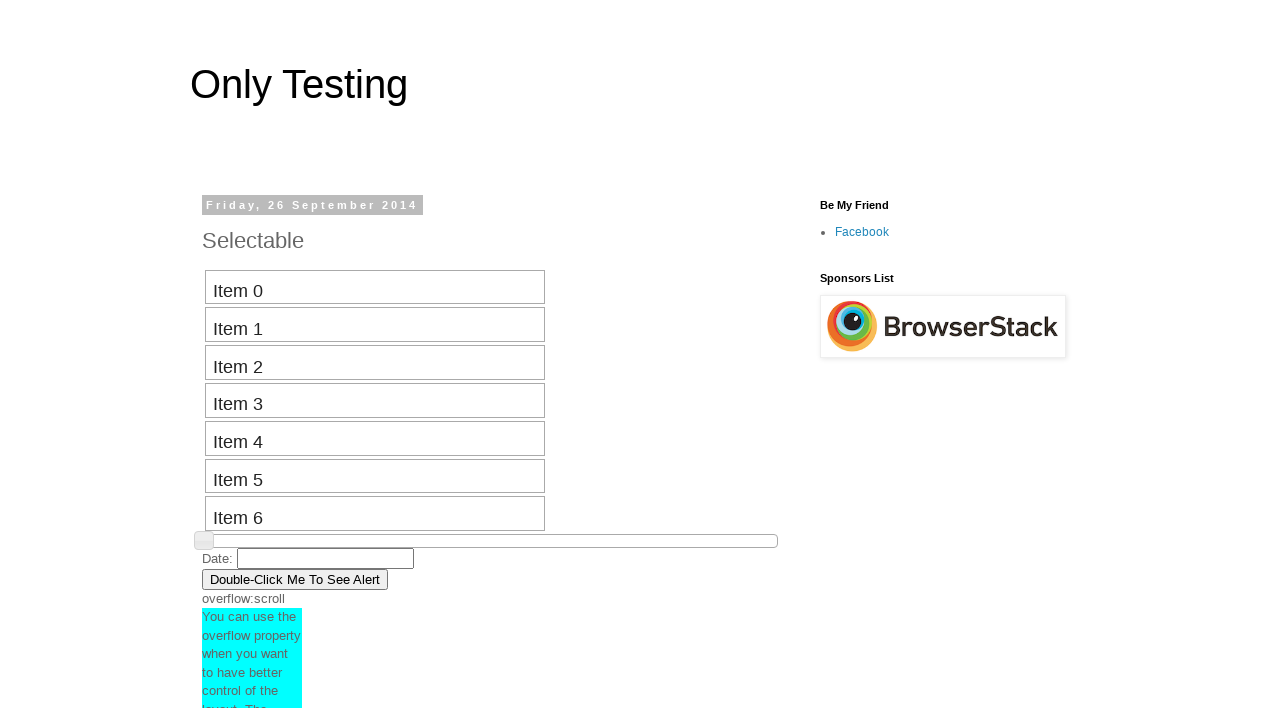

Located the slider element
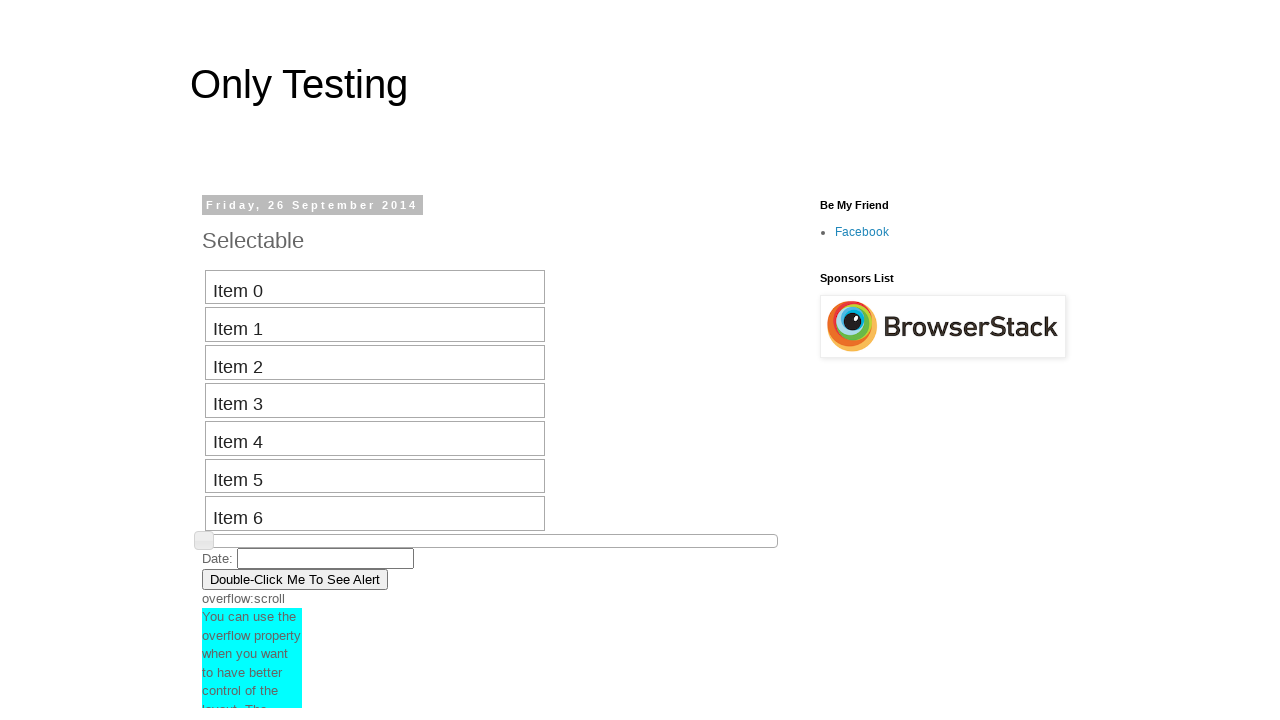

Dragged slider element 50 pixels to the right at (253, 535)
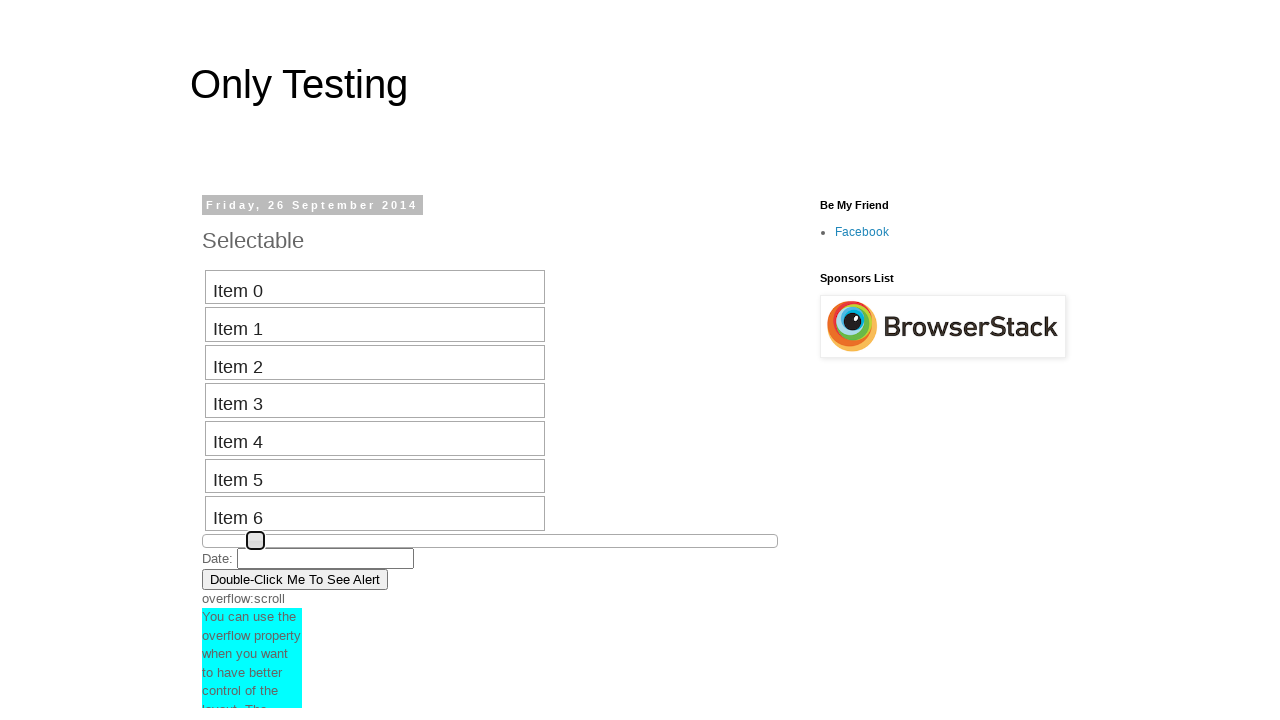

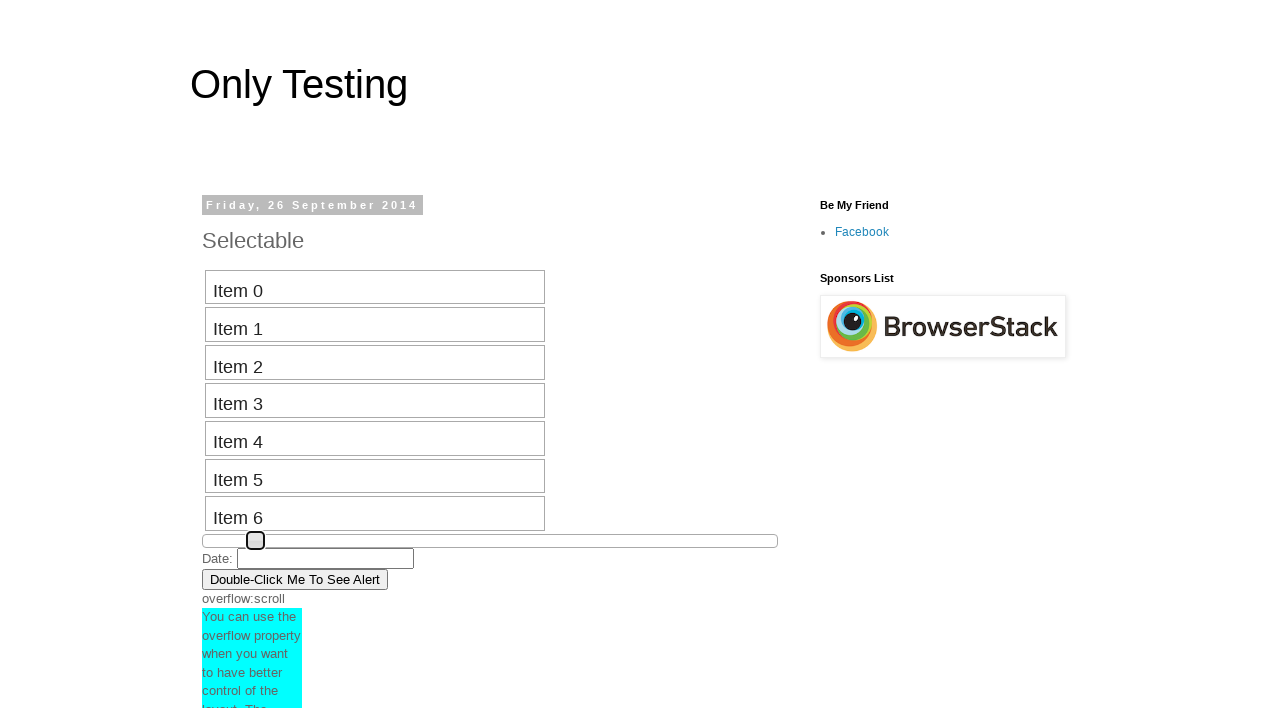